Navigates to the Automation Practice page and verifies that the footer section contains anchor links by locating the footer element and its link elements.

Starting URL: https://rahulshettyacademy.com/AutomationPractice/

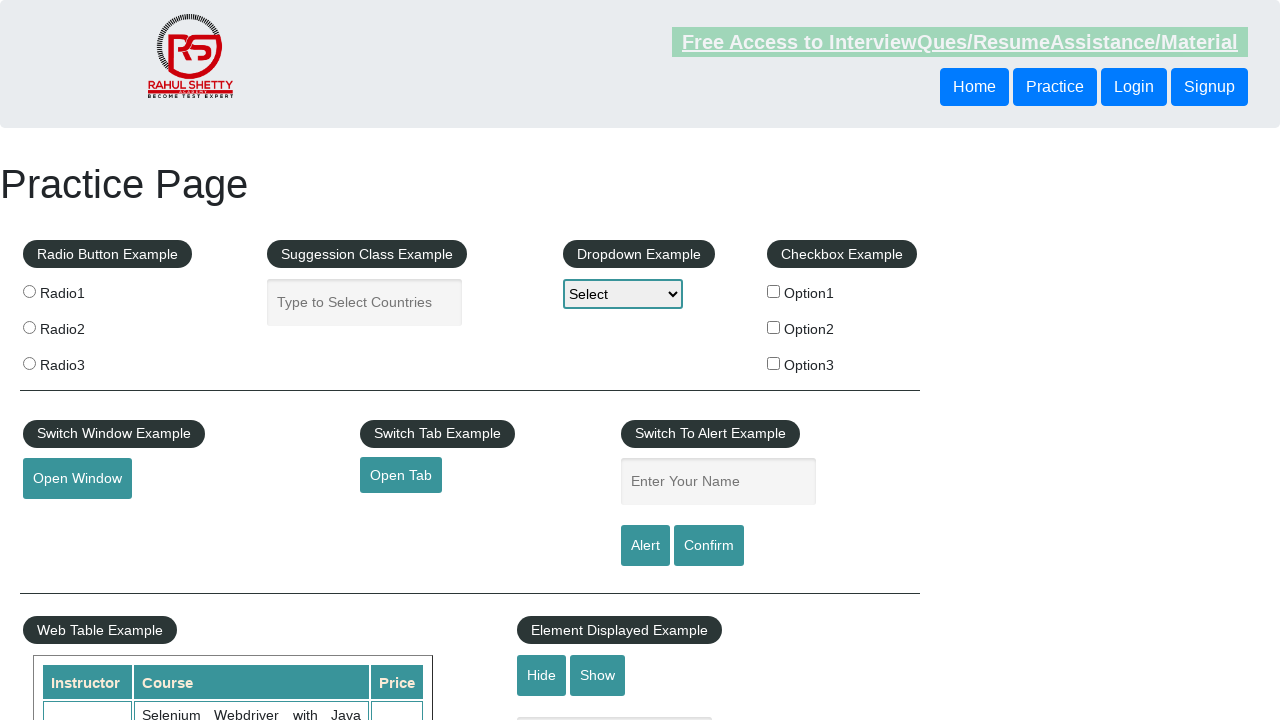

Waited for page to load (domcontentloaded state)
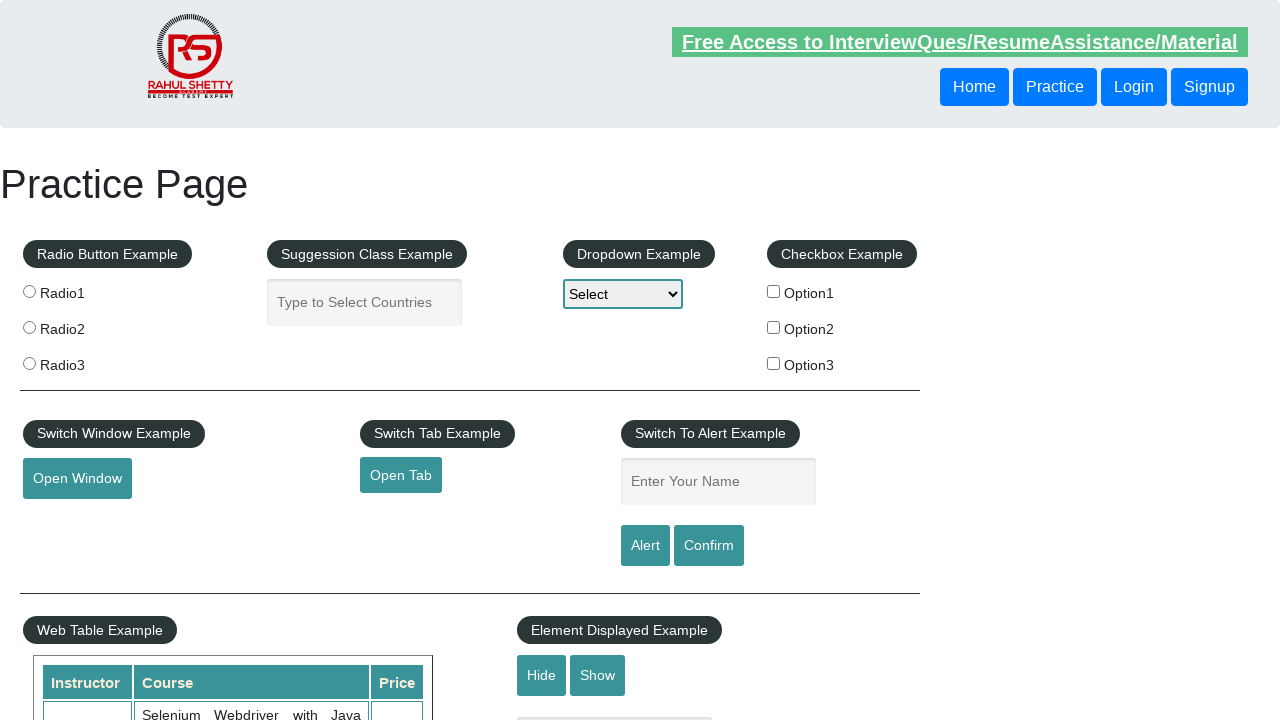

Located footer element with ID 'gf-BIG'
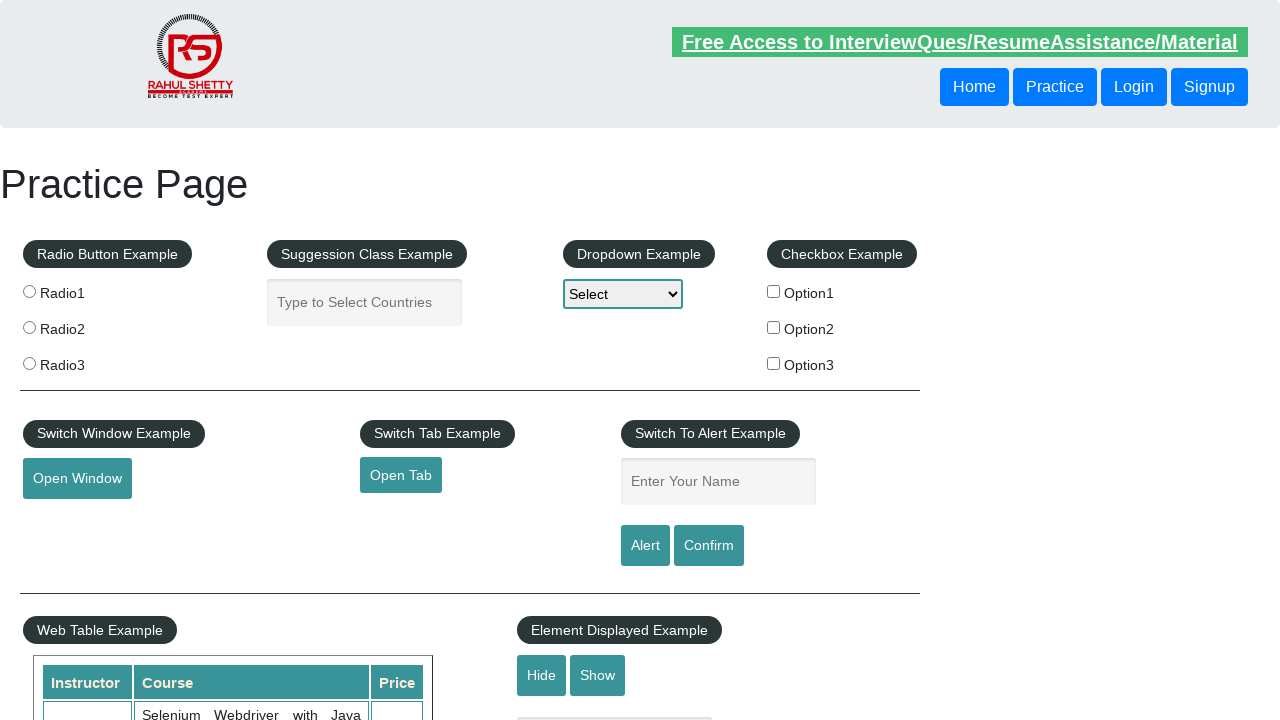

Footer element became visible
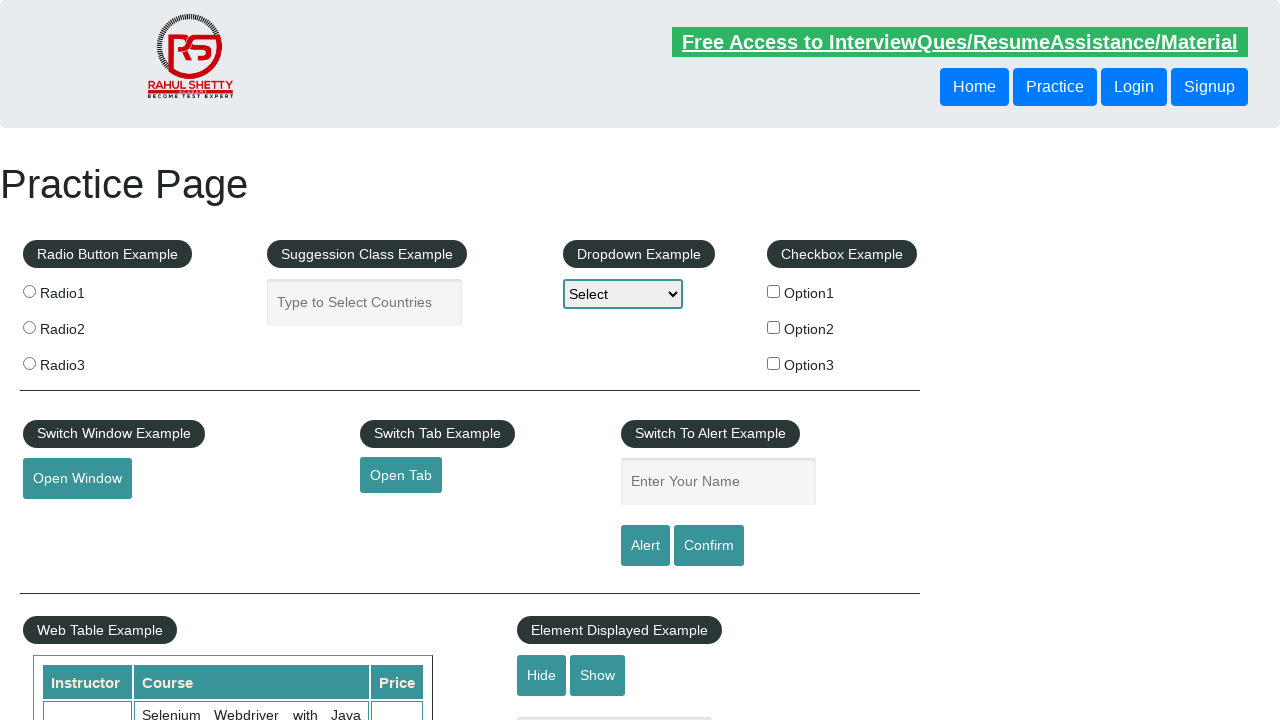

Located all anchor links within footer element
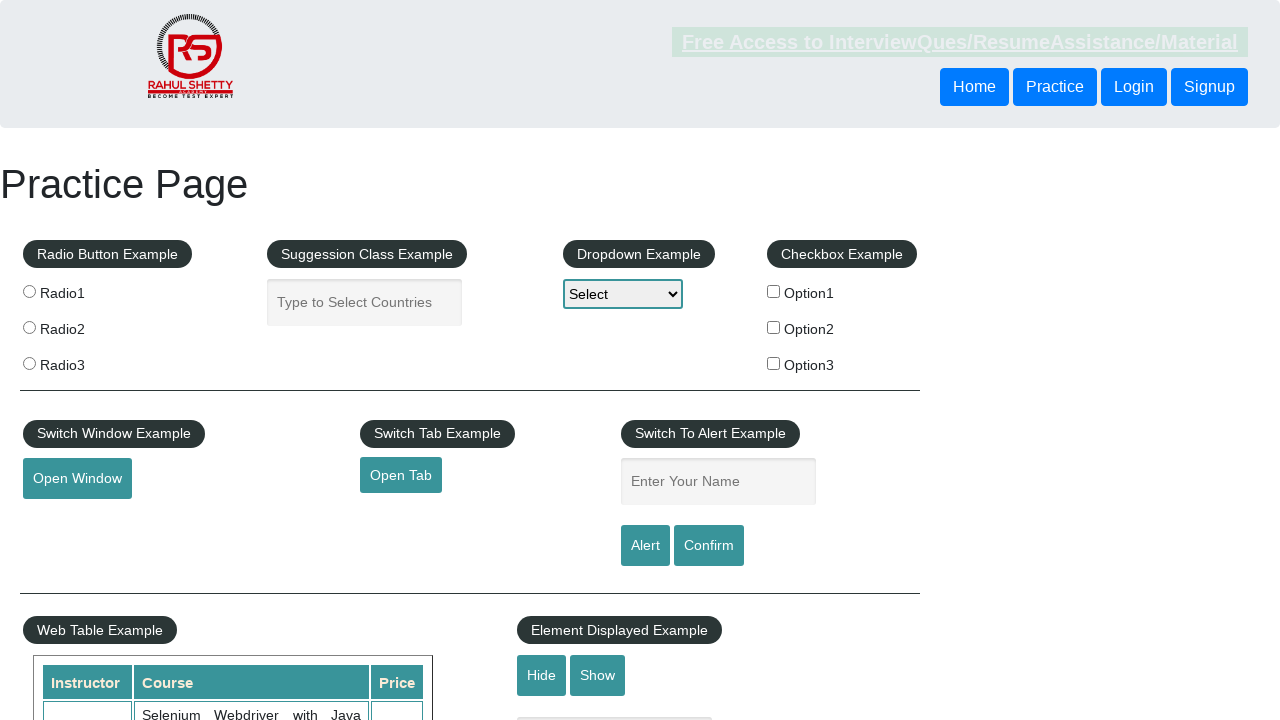

Counted 20 anchor links in footer
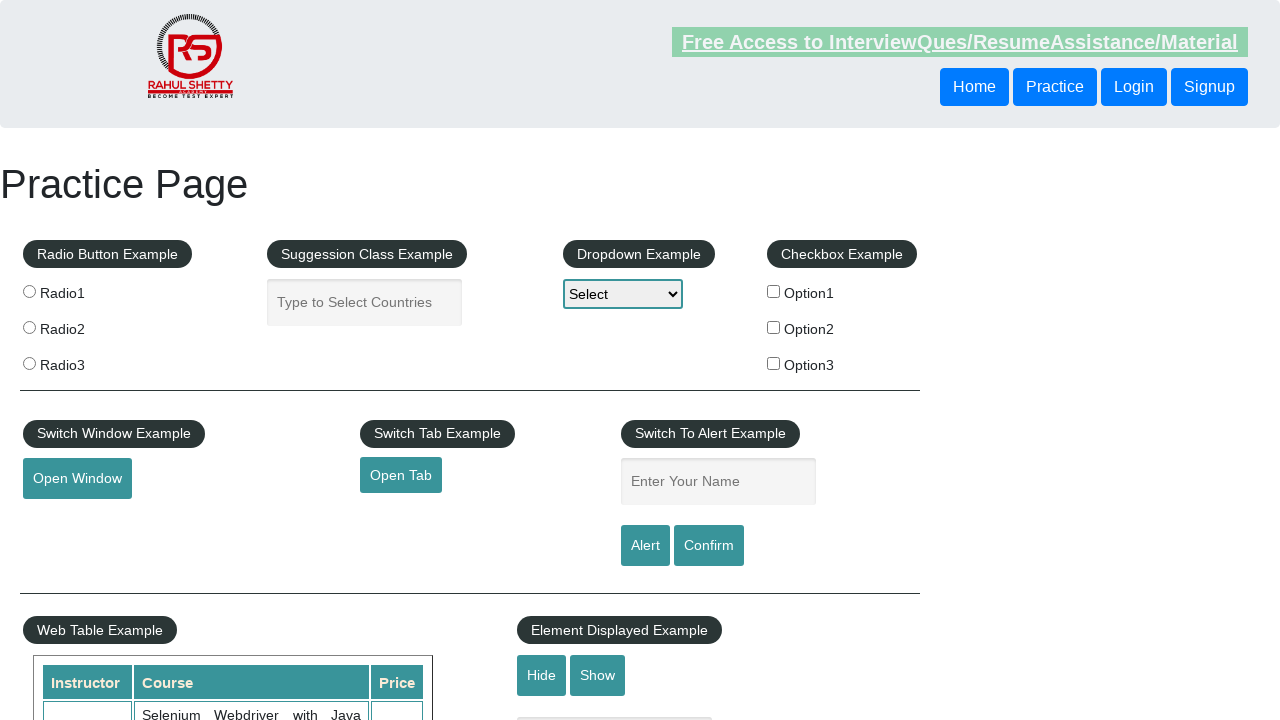

Retrieved first anchor link from footer
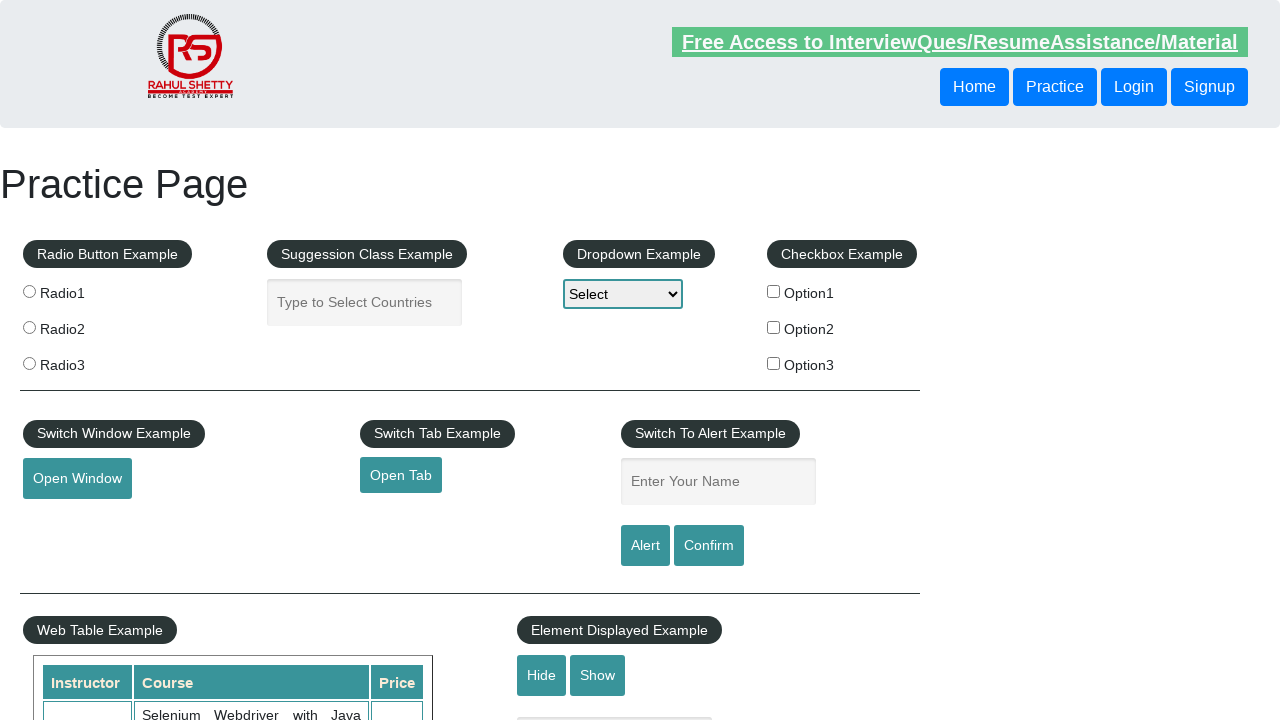

Scrolled first footer link into view
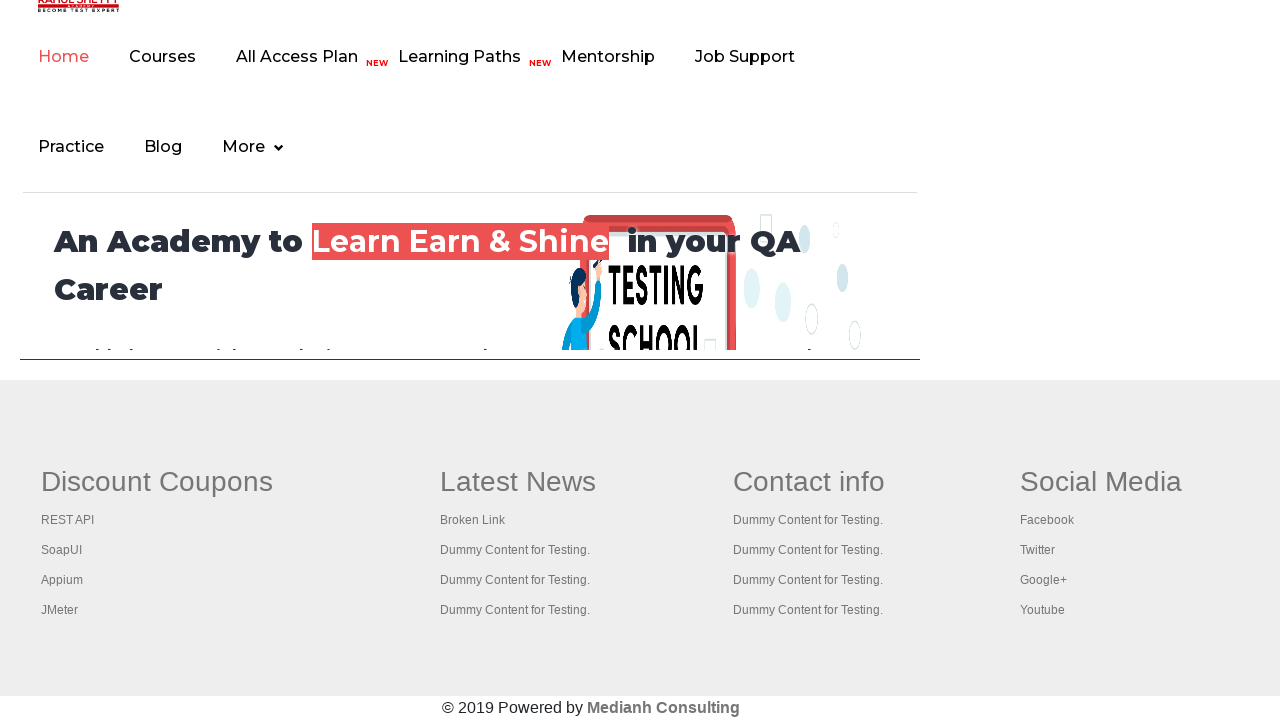

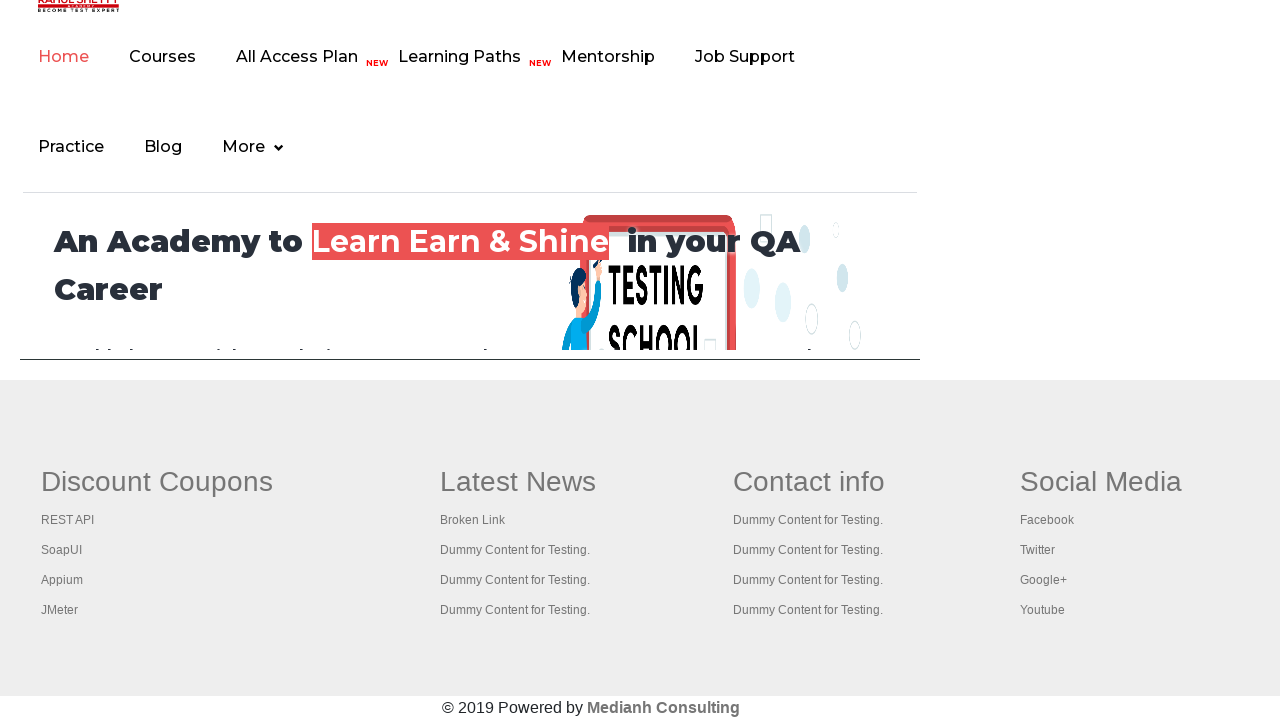